Tests JavaScript prompt dialog by clicking a button that triggers a prompt box, entering a name, accepting it, and verifying the result message contains the entered name

Starting URL: https://testcenter.techproeducation.com/index.php?page=javascript-alerts

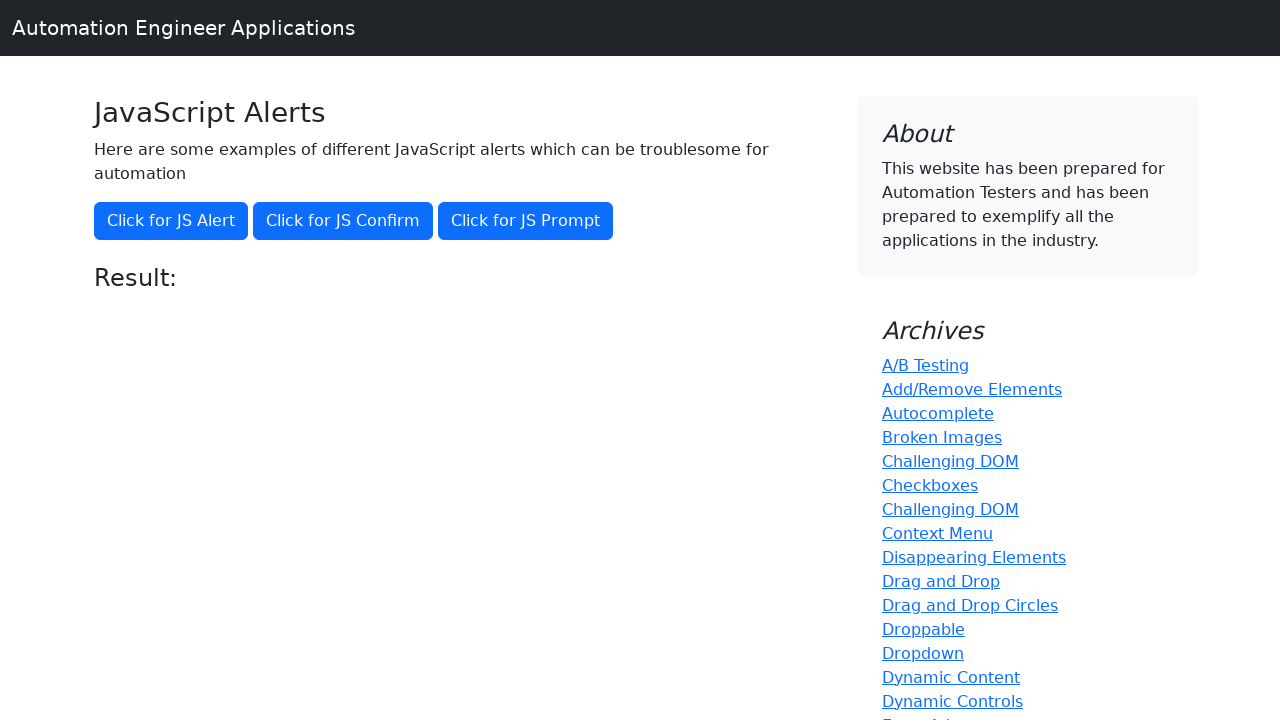

Set up dialog handler to accept prompt with text 'Mehmet'
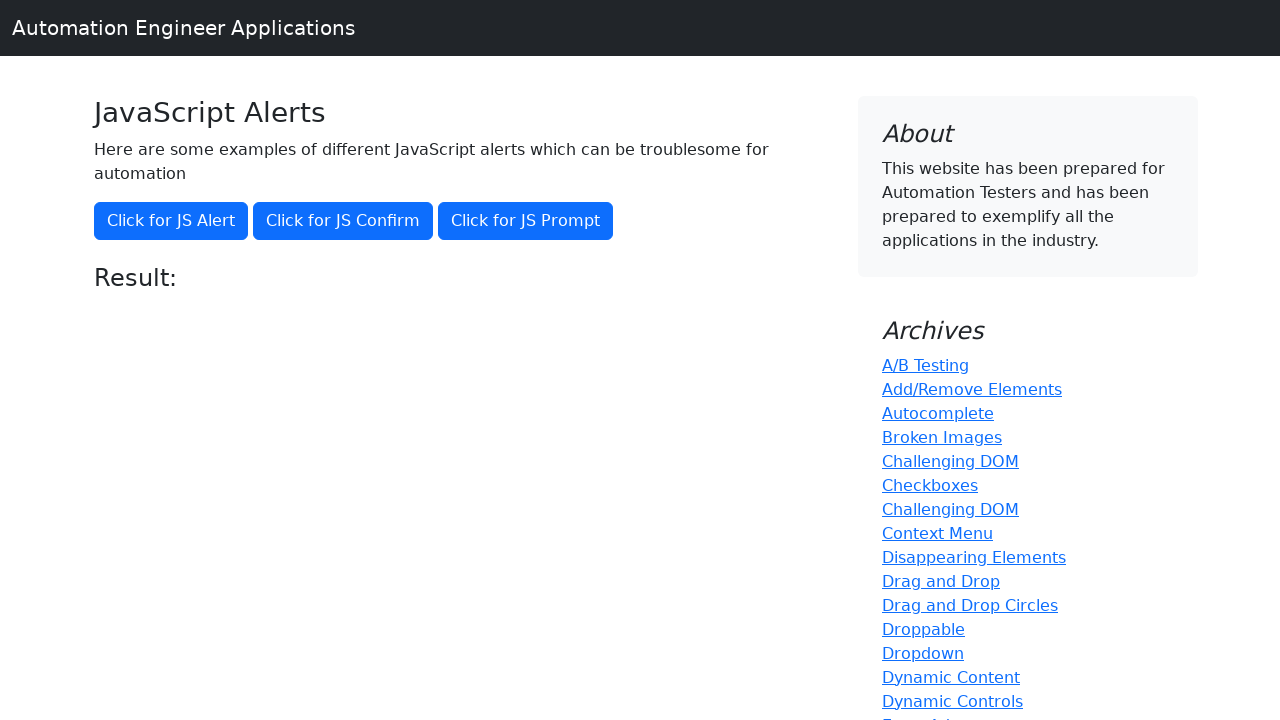

Clicked button to trigger JavaScript prompt dialog at (526, 221) on button[onclick='jsPrompt()']
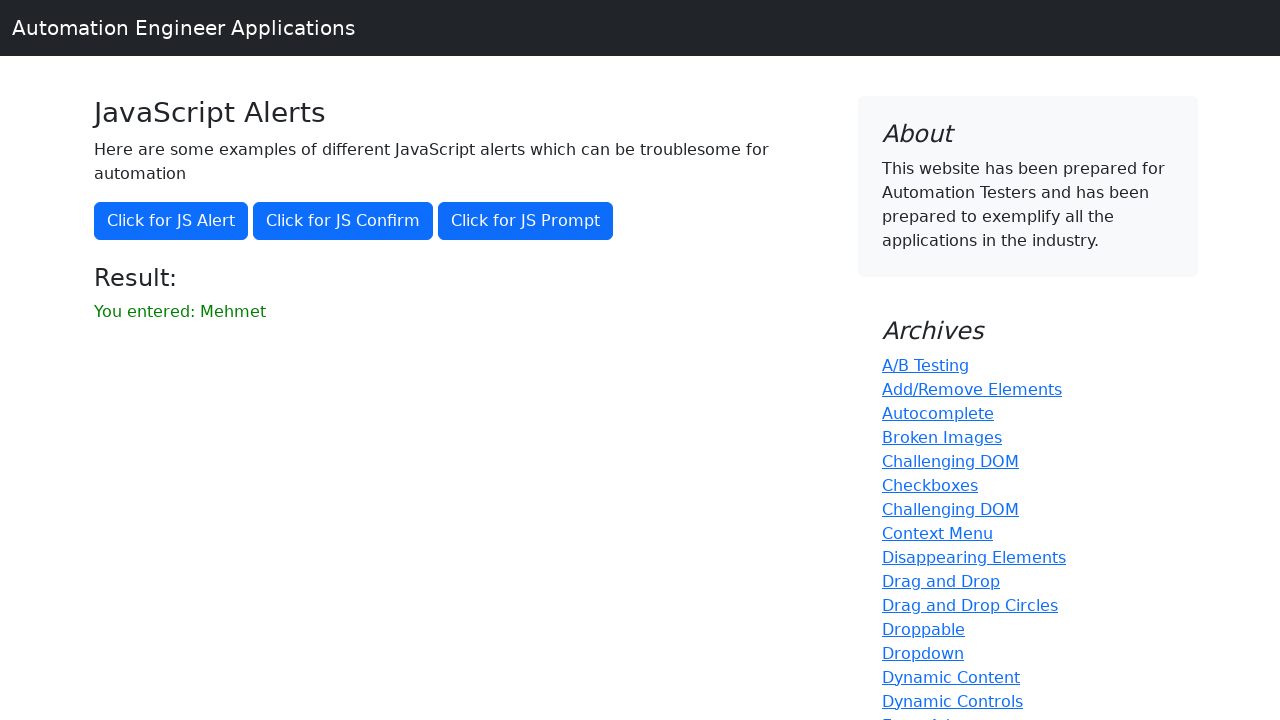

Result message element loaded on page
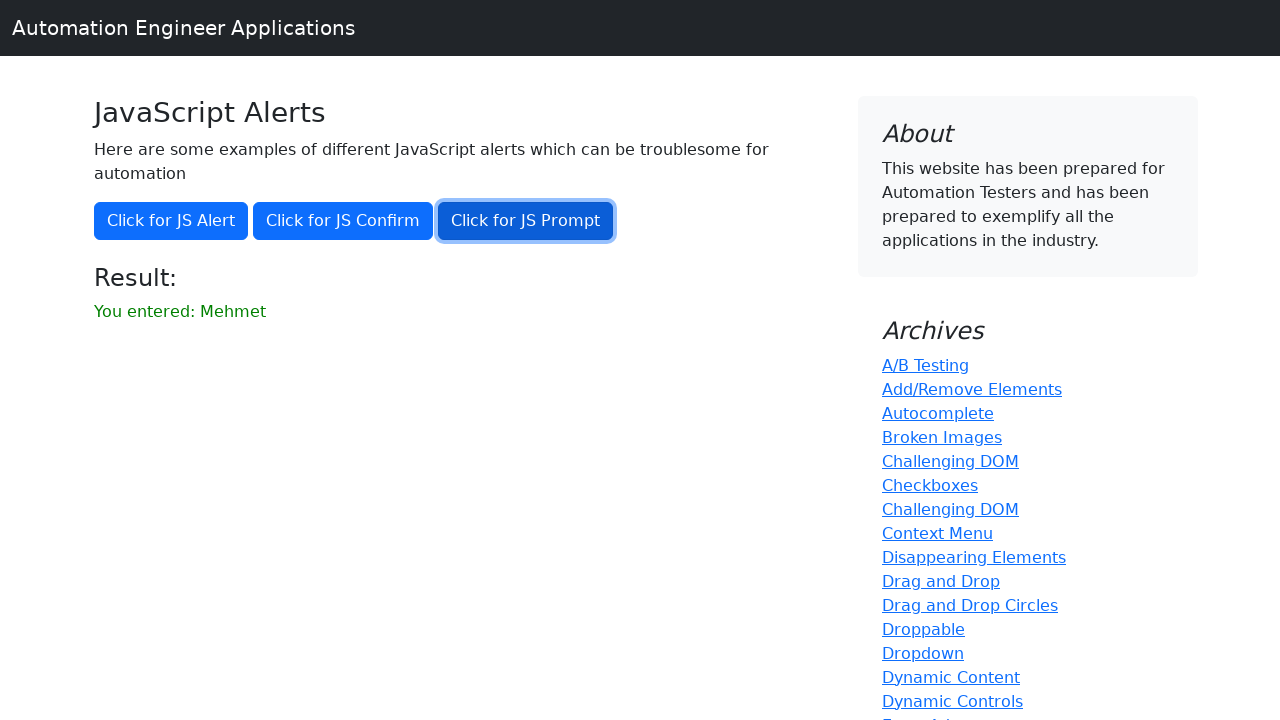

Extracted result text from result element
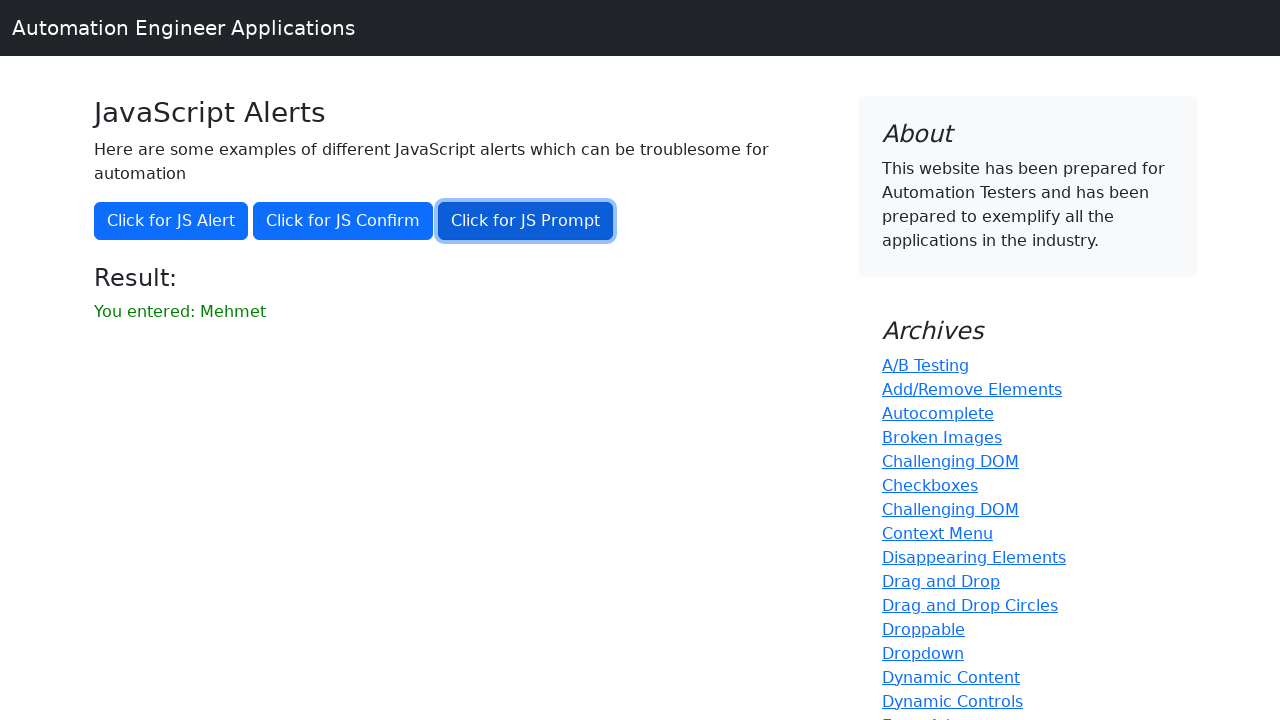

Verified result message contains entered name 'Mehmet'
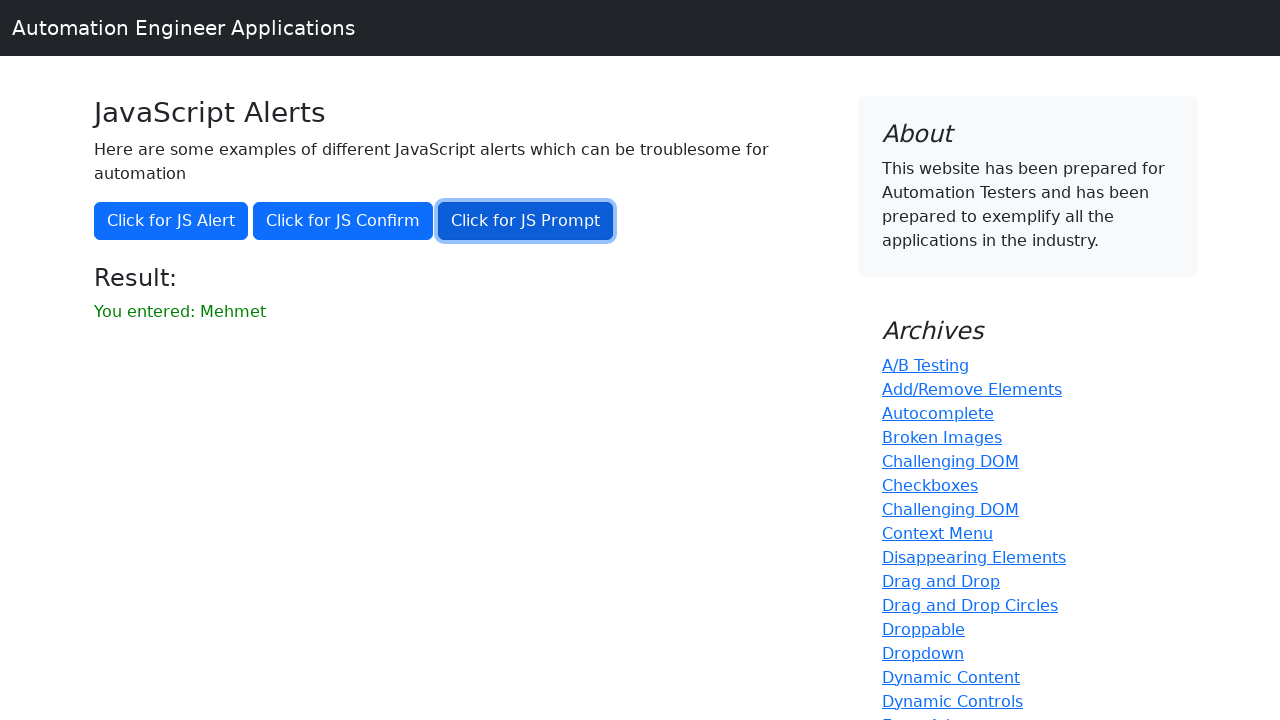

Printed result text to console
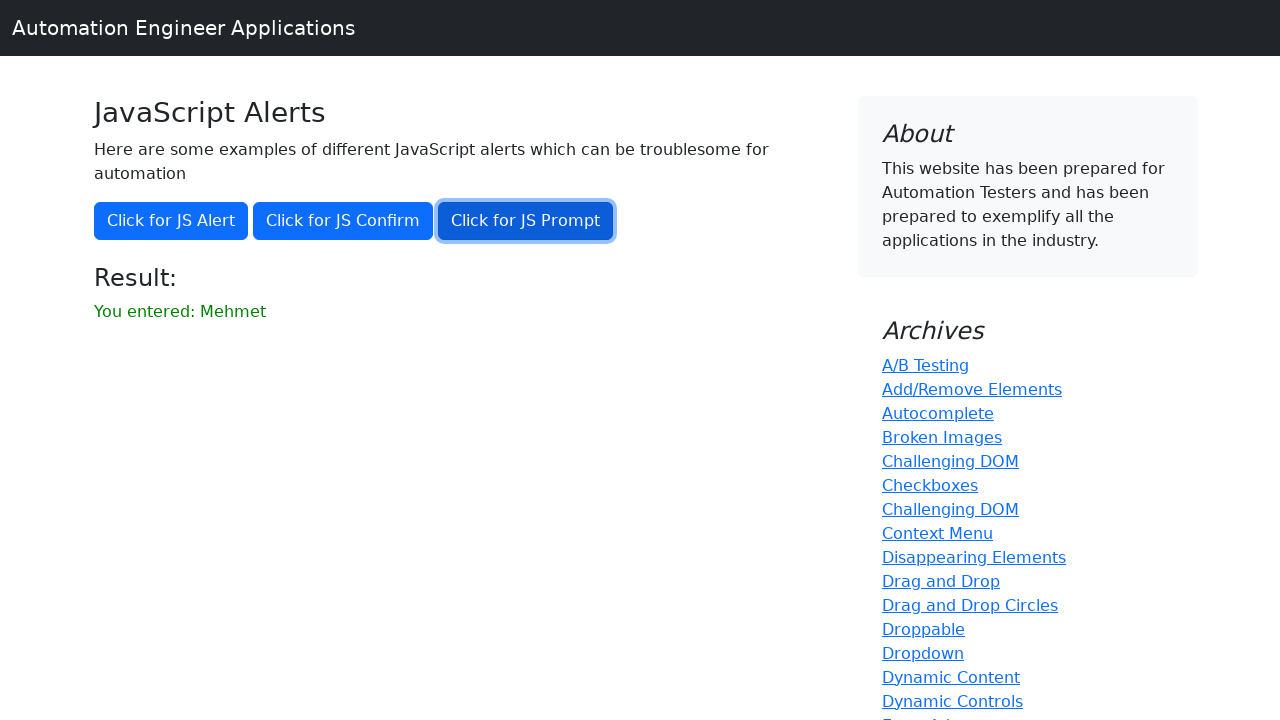

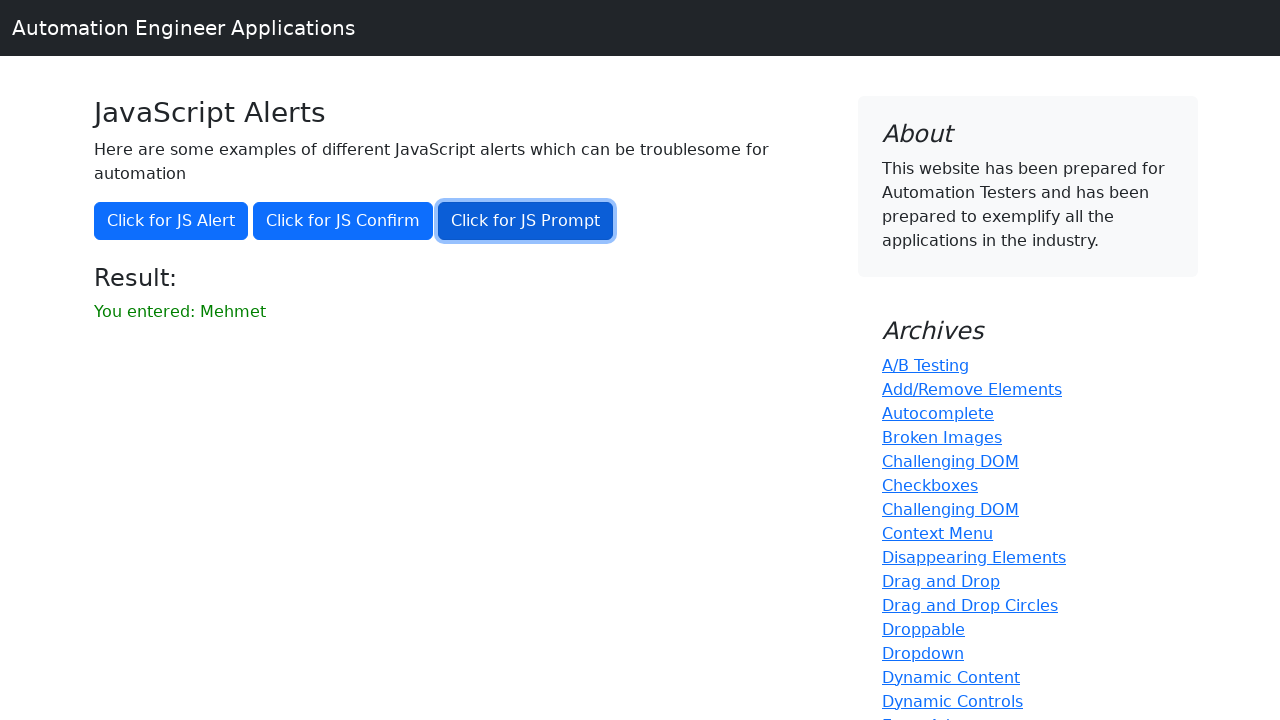